Tests registration form validation by entering an invalid username format and verifying error message

Starting URL: http://intershop5.skillbox.ru/register/

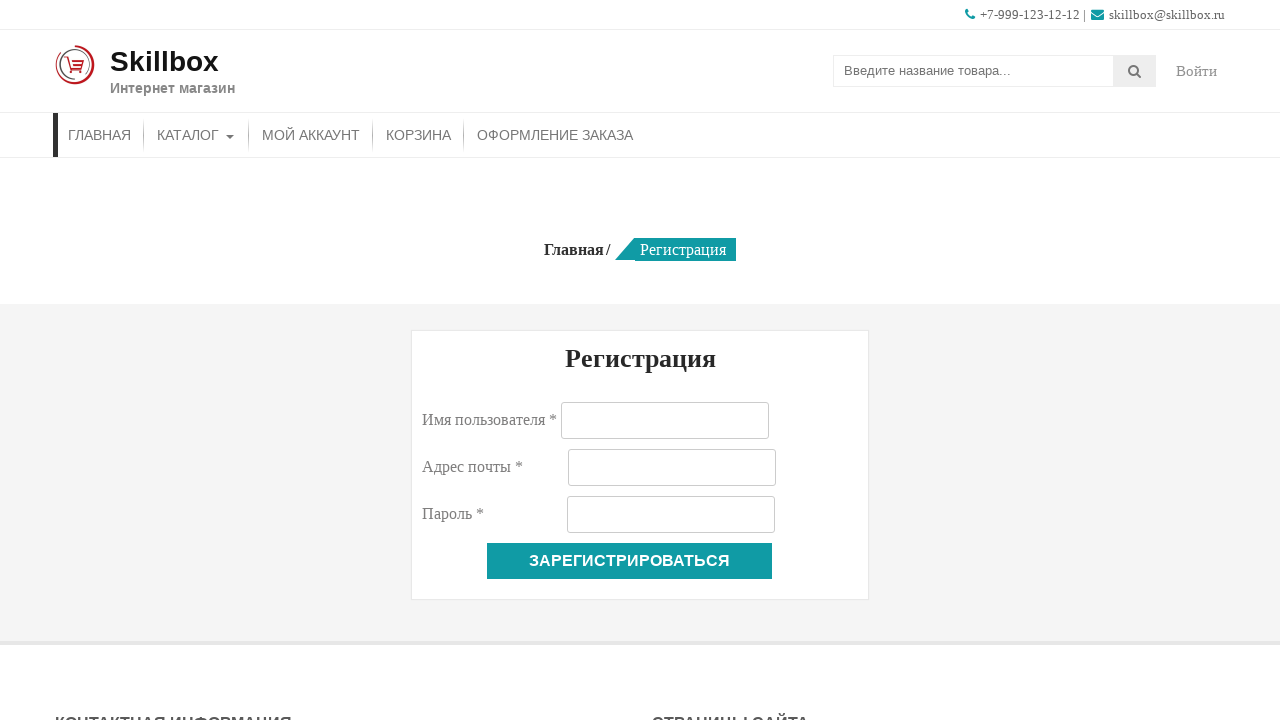

Filled username field with invalid format '+-=' on #reg_username
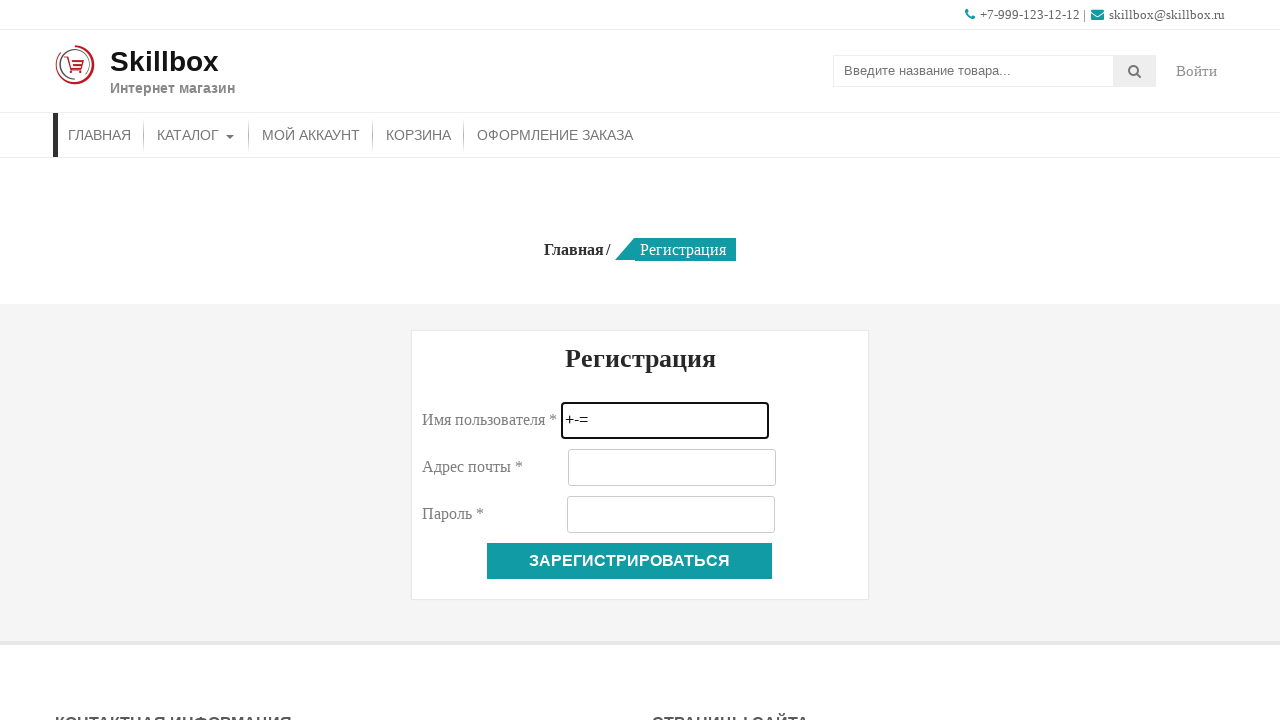

Filled email field with 'test@example.com' on #reg_email
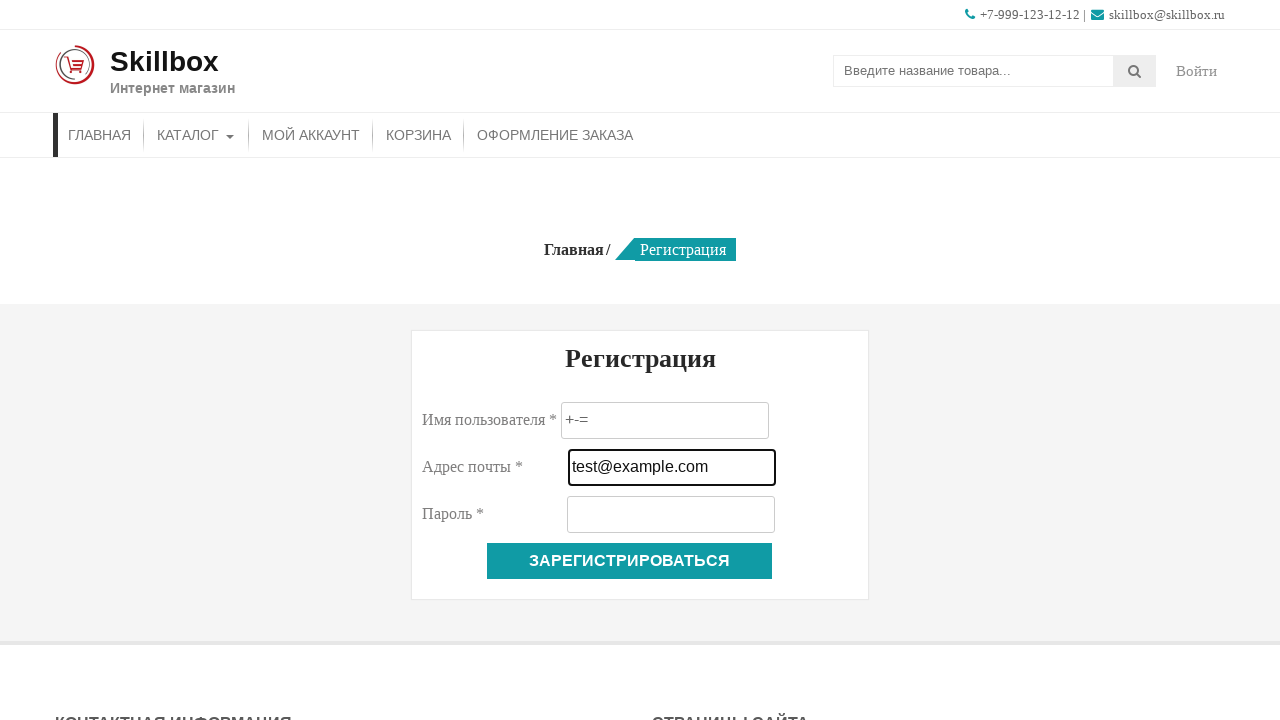

Filled password field with 'TestPass123' on #reg_password
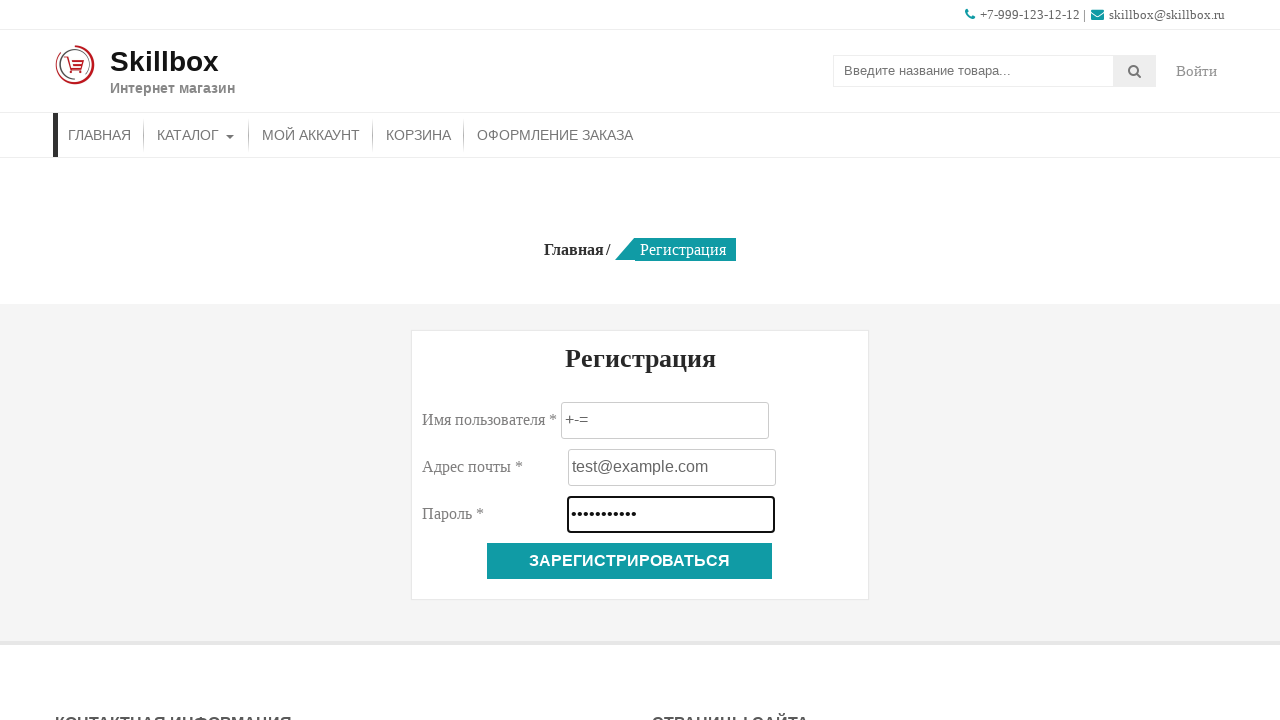

Clicked registration submit button at (630, 561) on .woocommerce-form-register__submit
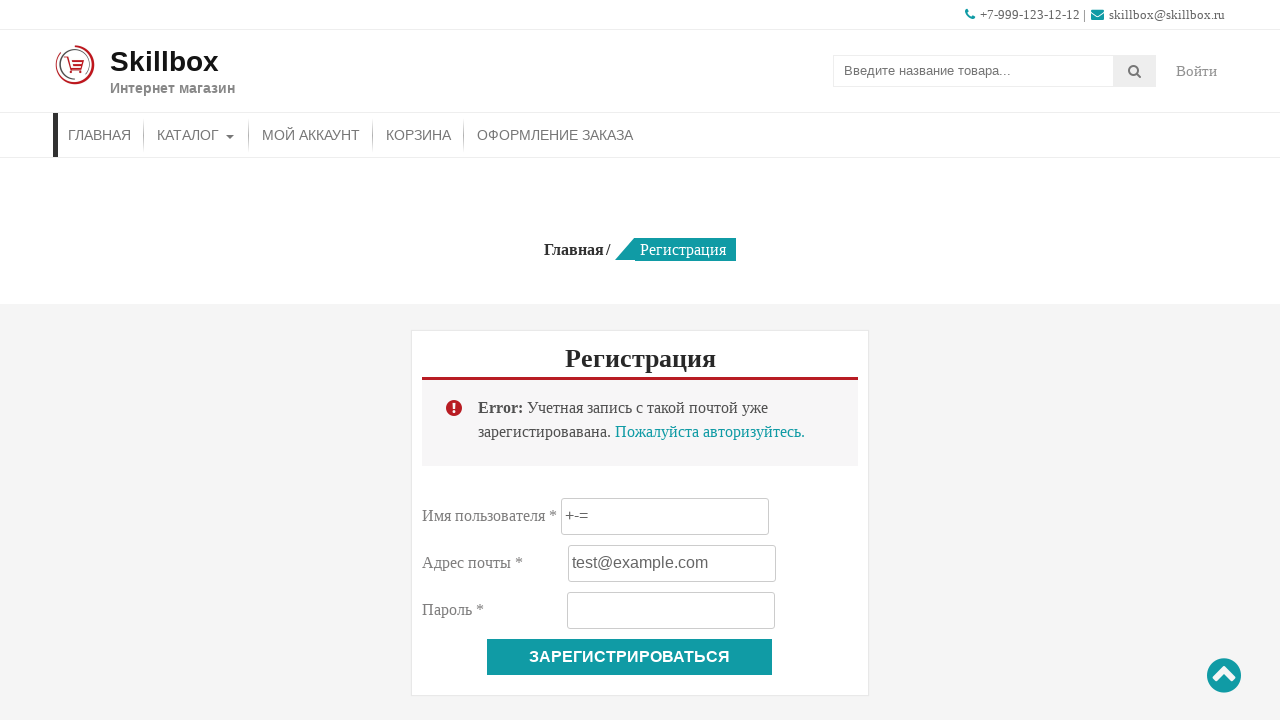

Error message appeared on the page
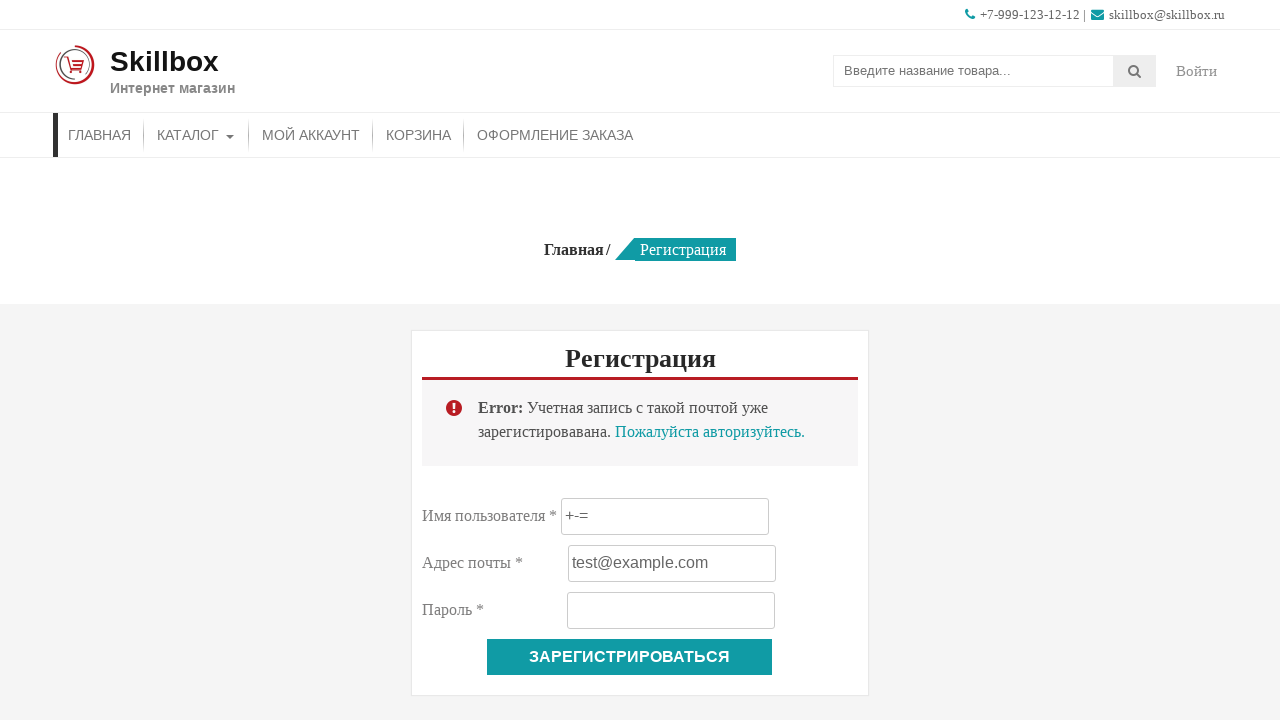

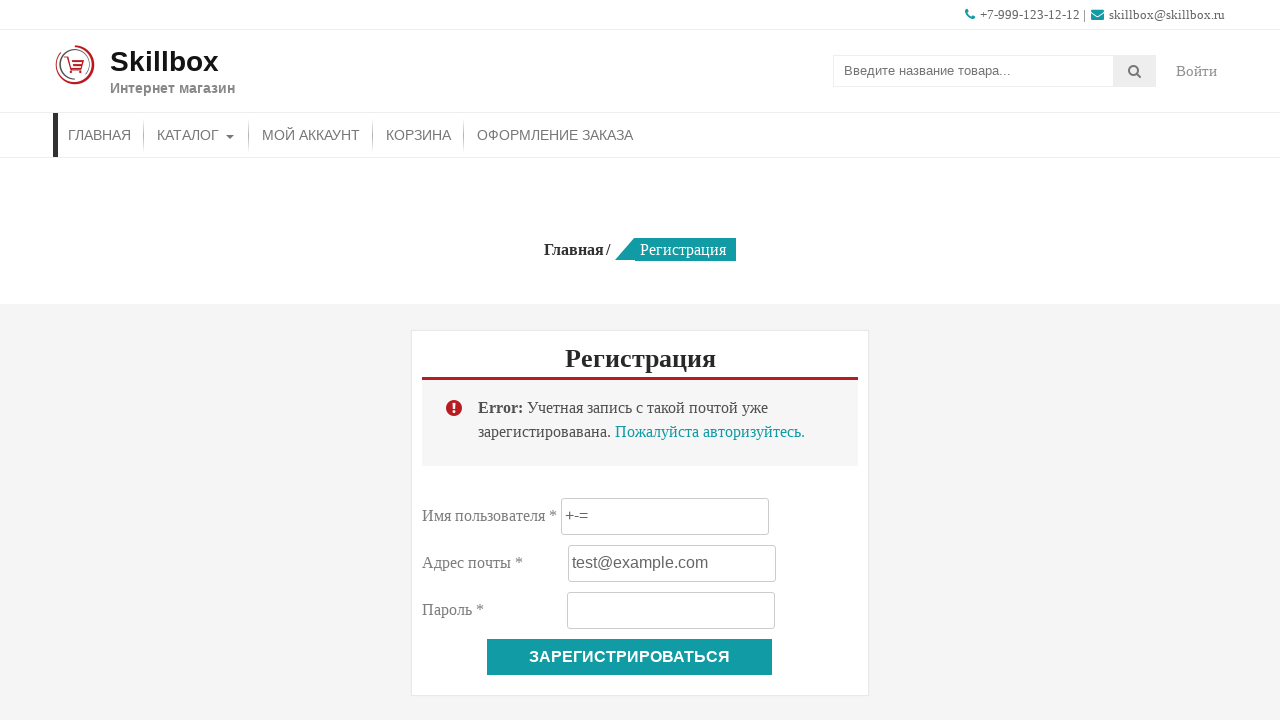